Navigates to Rahul Shetty Academy website and verifies the page loads successfully

Starting URL: https://rahulshettyacademy.com/

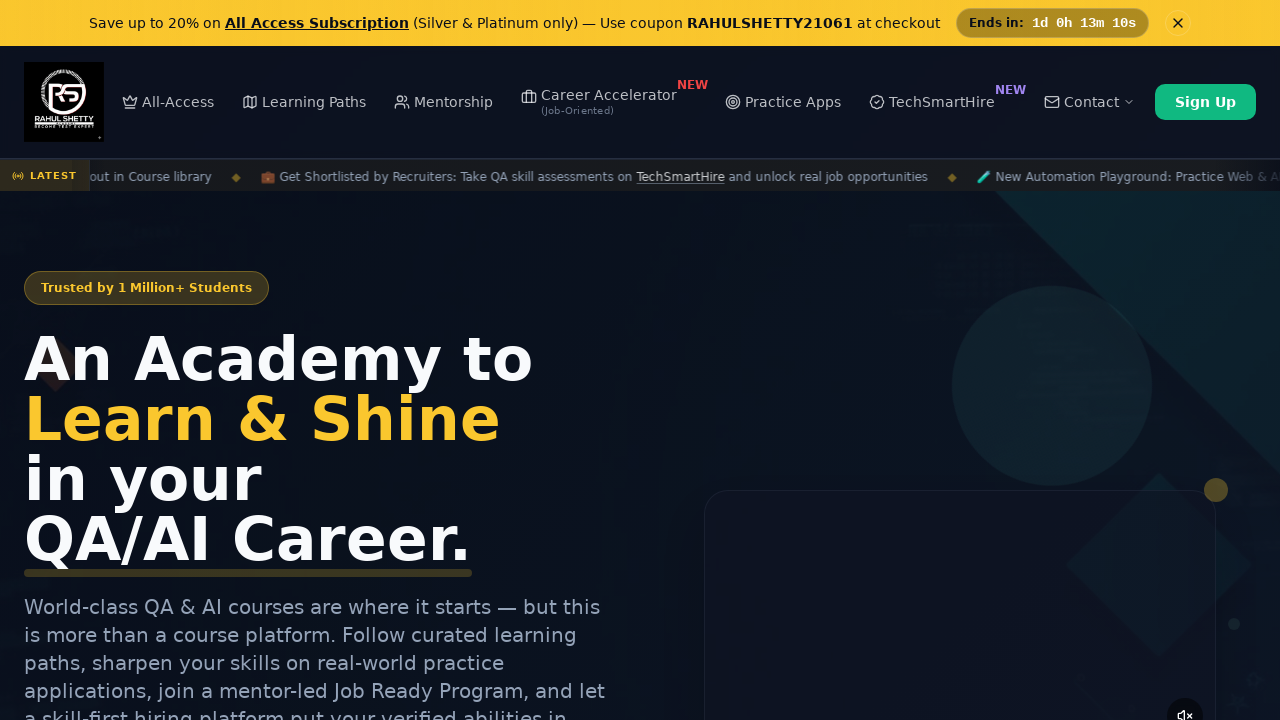

Waited for page to reach domcontentloaded state
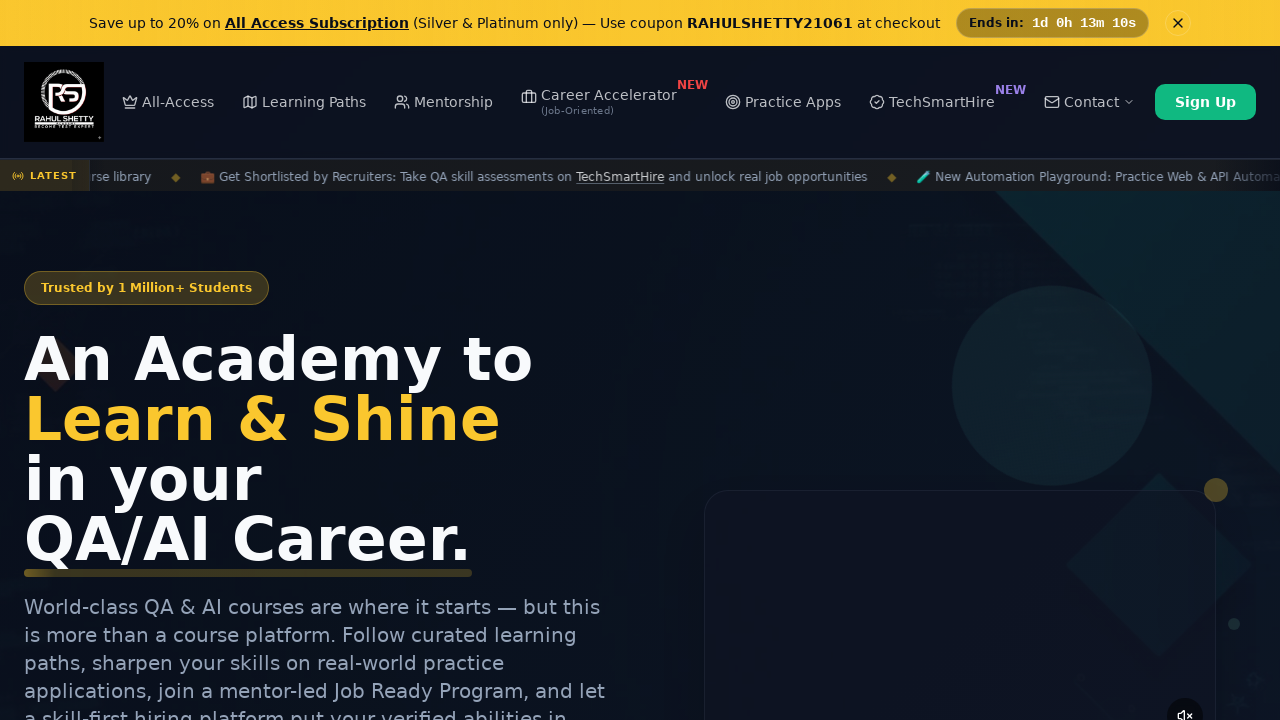

Retrieved page title: 'Rahul Shetty Academy | QA Automation, Playwright, AI Testing & Online Training'
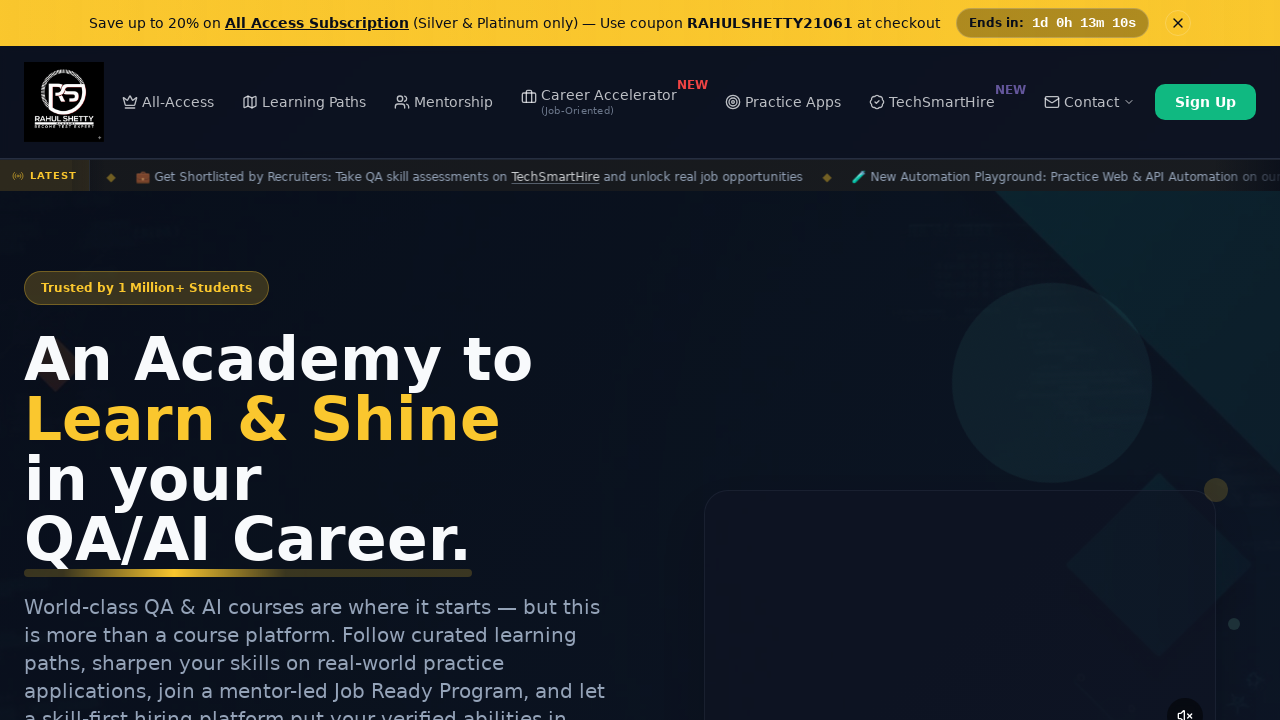

Verified page title is not empty
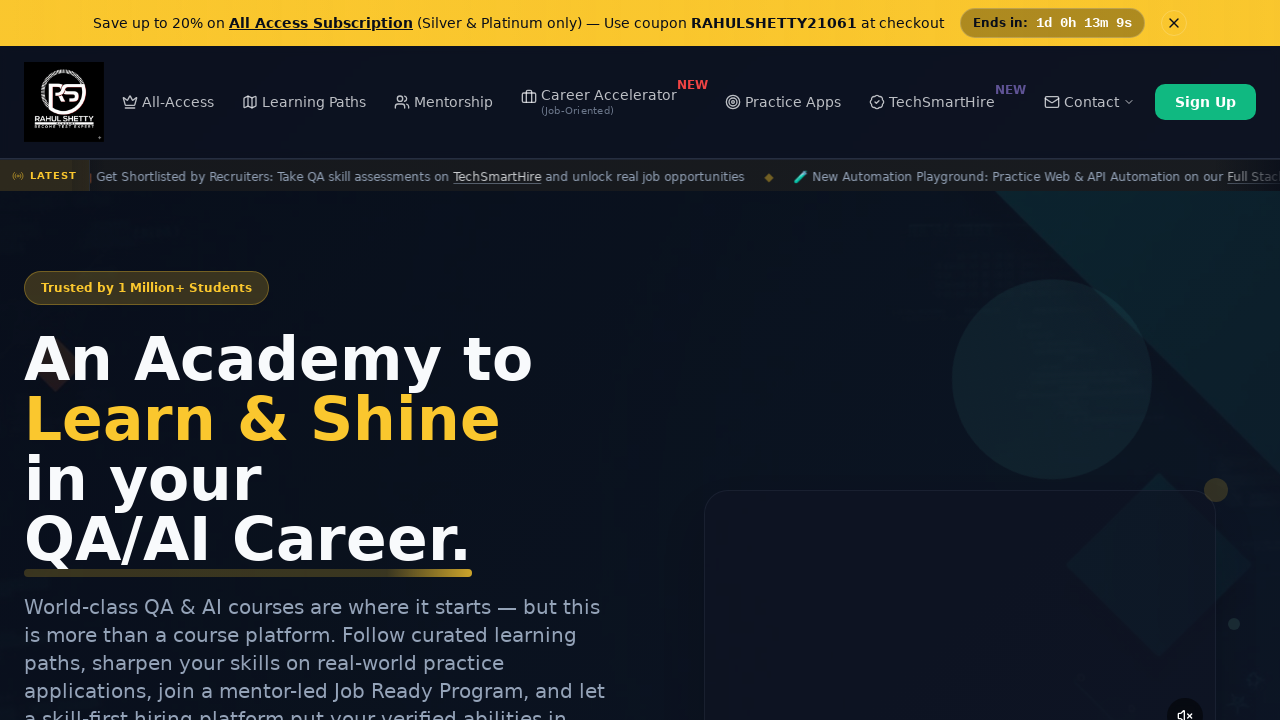

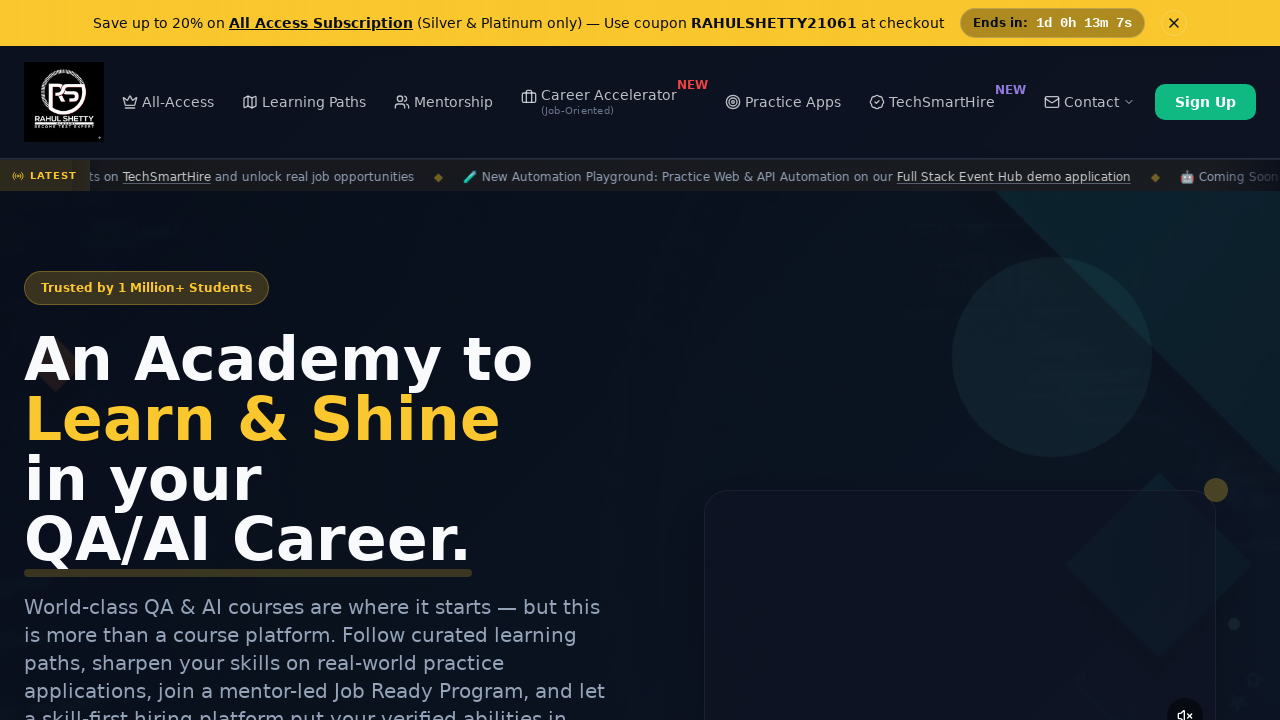